Tests the time display on savvytime.com by switching to 24-hour format and verifying the current time is displayed correctly

Starting URL: https://savvytime.com/

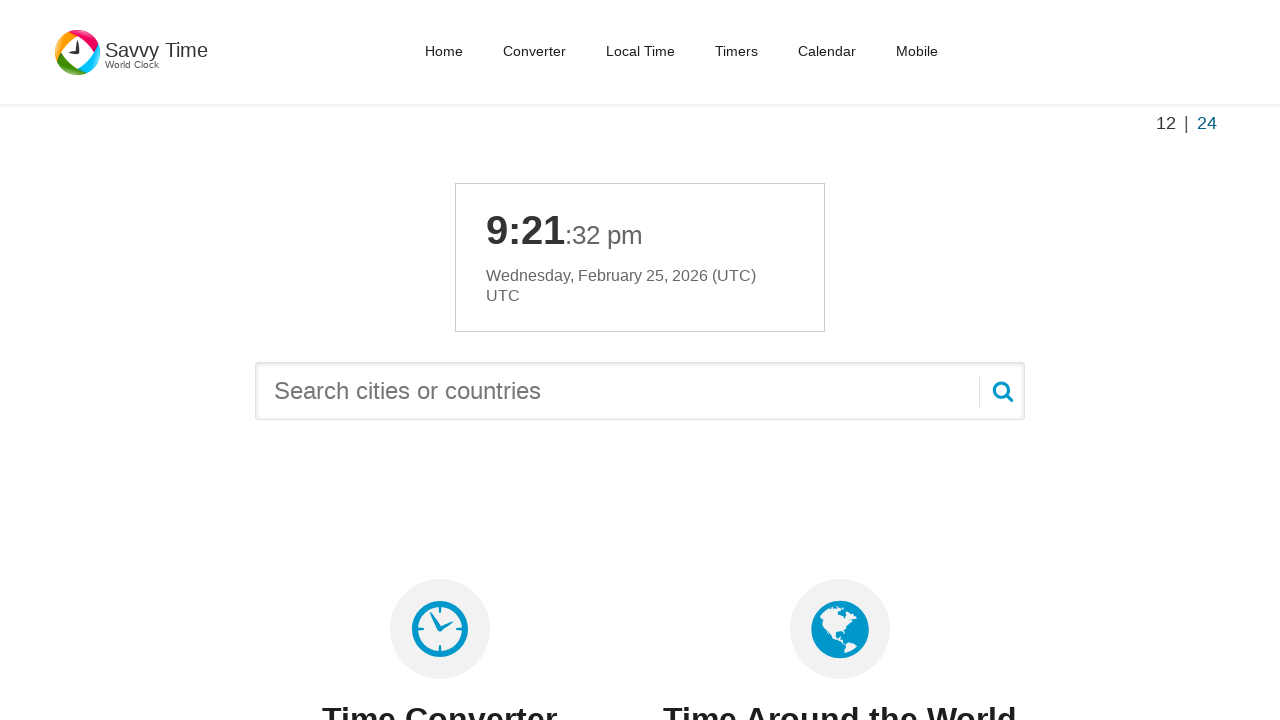

Clicked home link in navigation at (444, 51) on xpath=//nav[@id='main-menu']//a[@href='/']
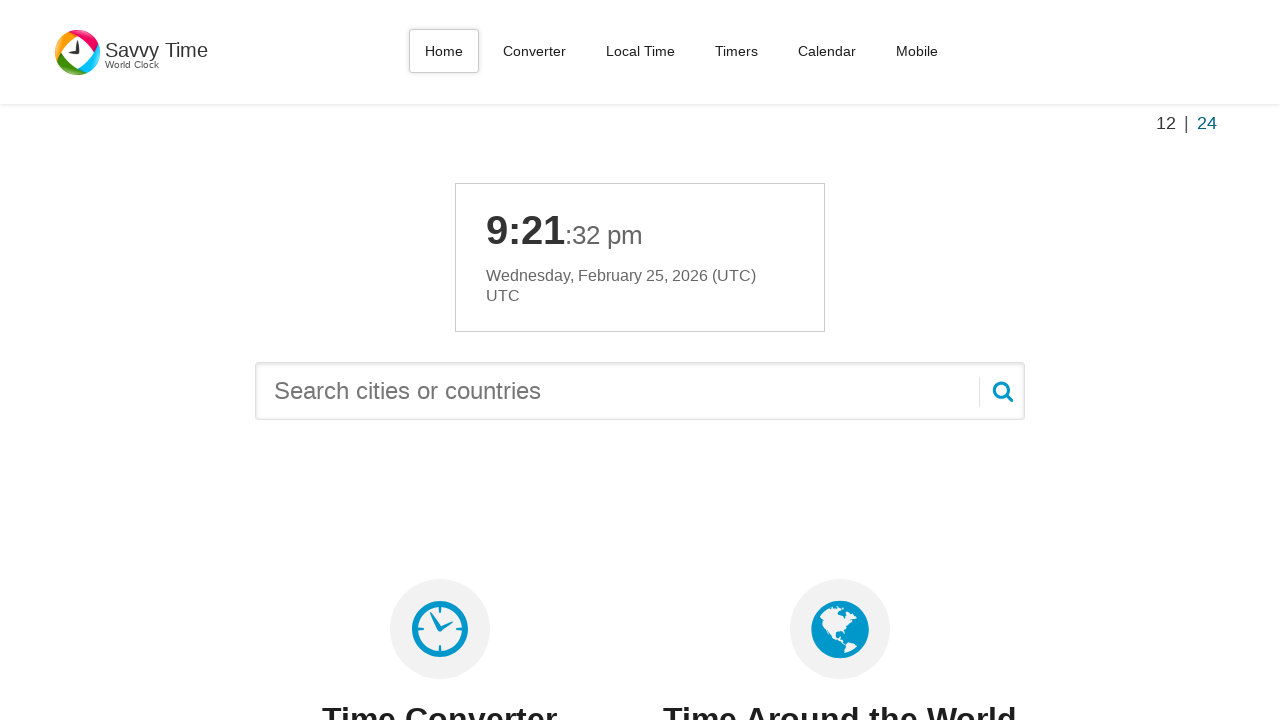

Switched to 24-hour format at (1207, 123) on xpath=//div[@class='hour-switch']//button[@data-format='format24']
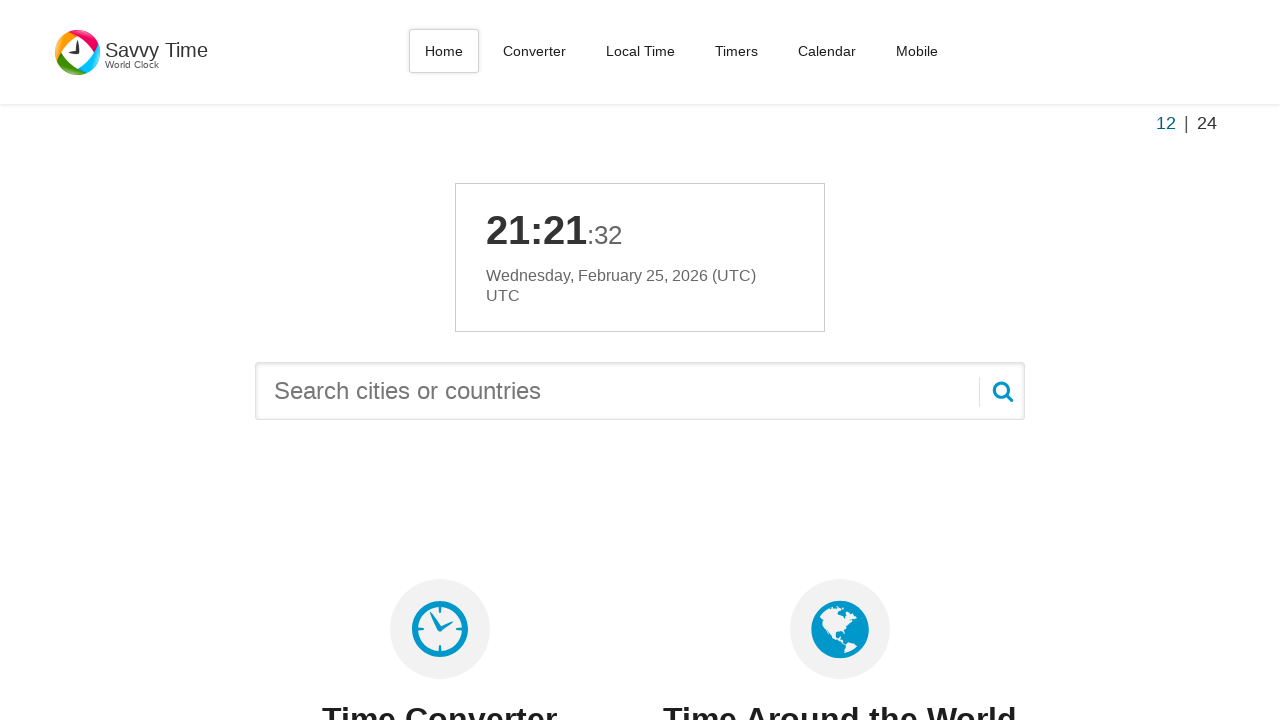

Time display element is visible
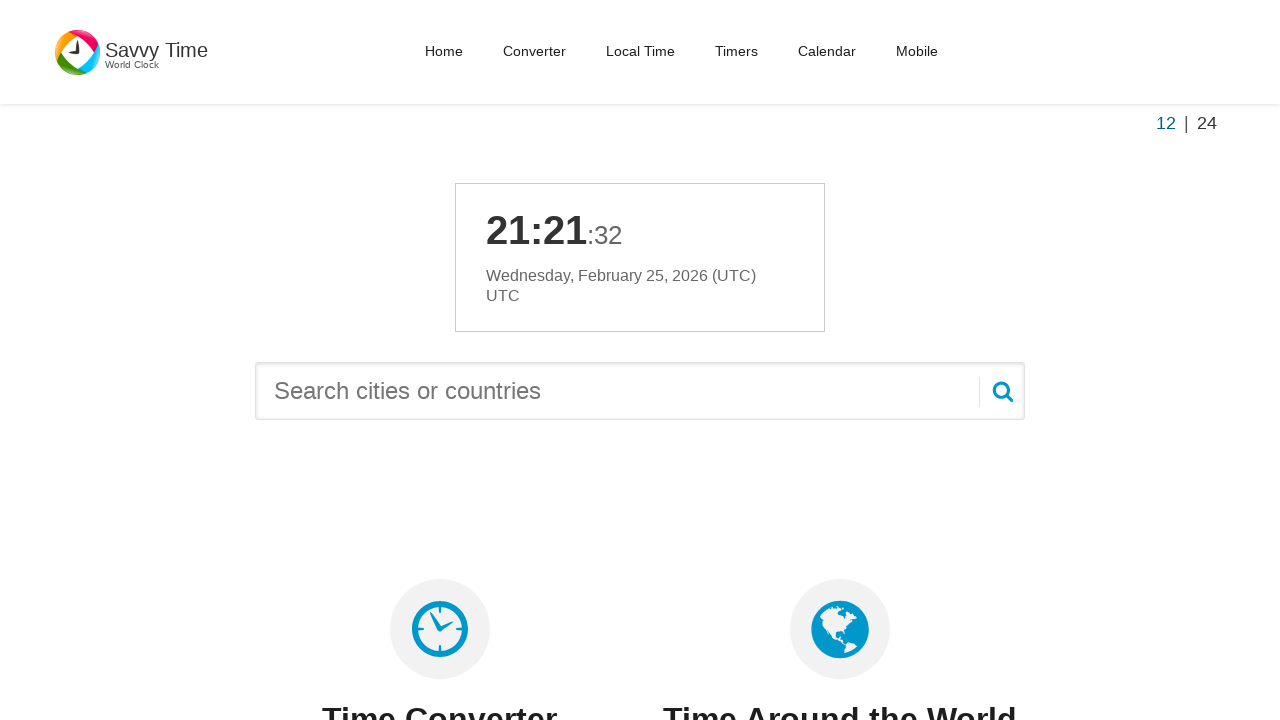

Verified time display element is present and visible
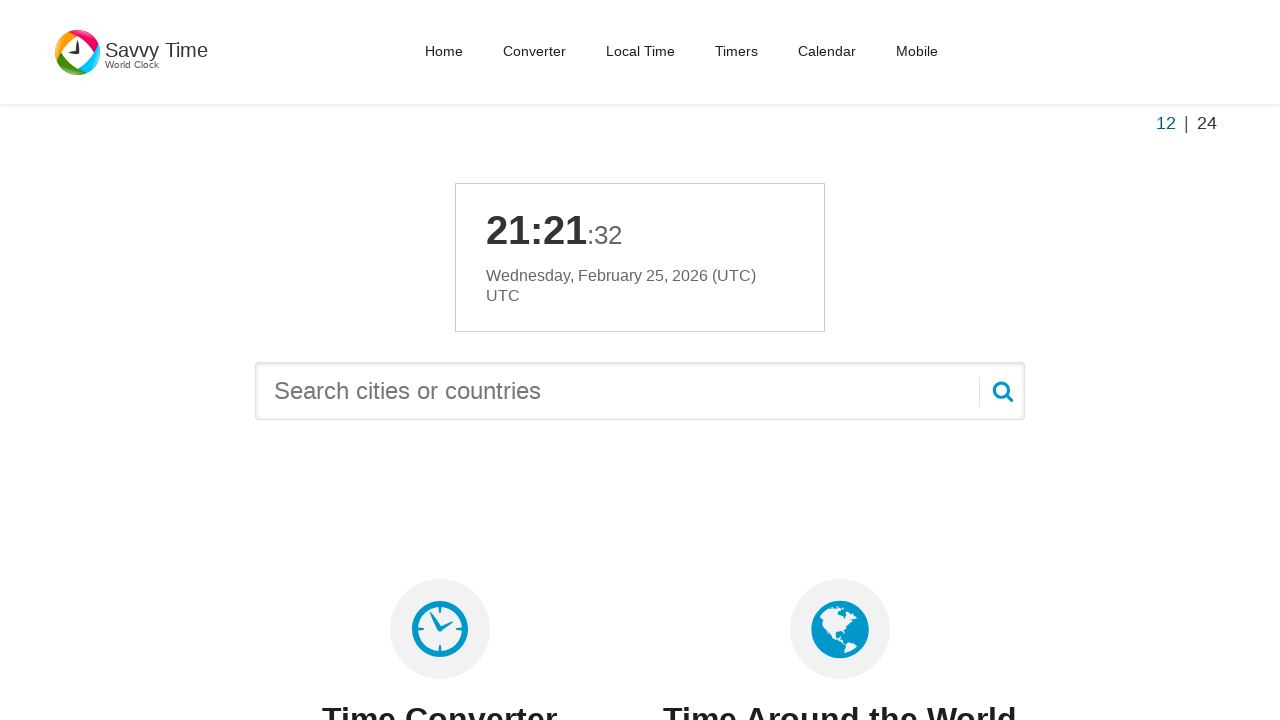

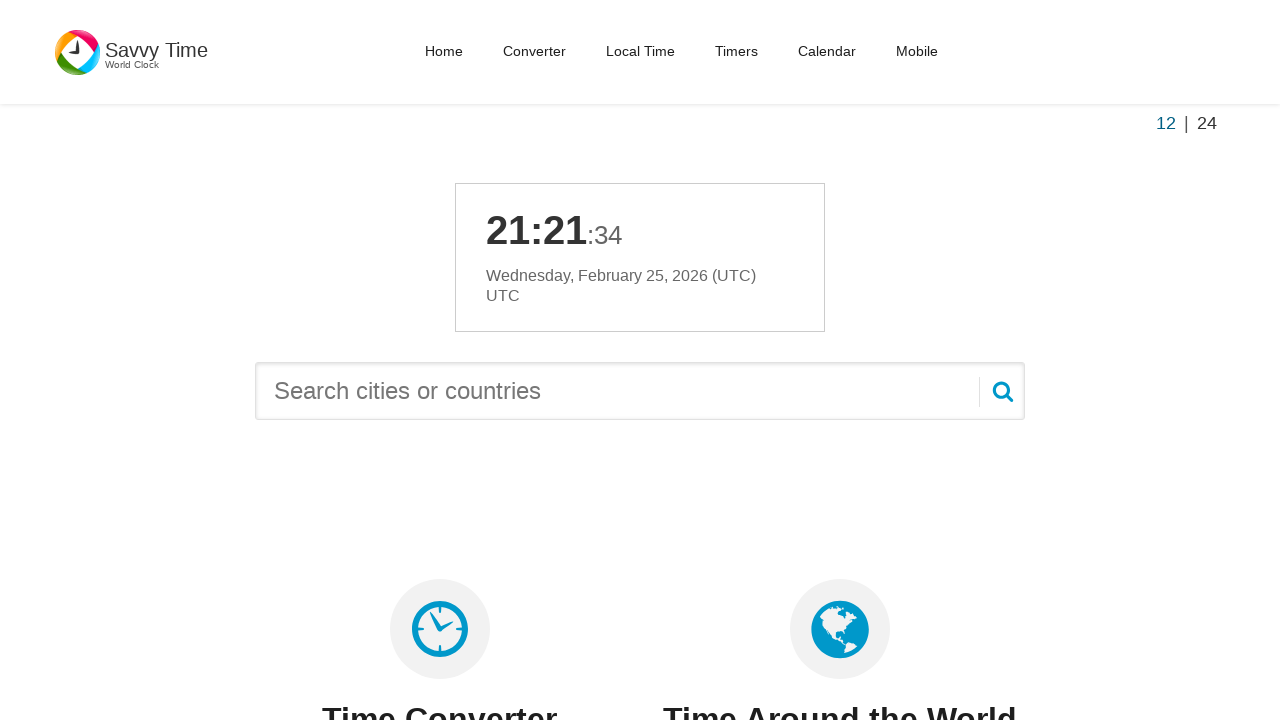